Tests the jQuery API documentation search by typing a query and pressing Enter using keyboard keys

Starting URL: https://api.jquery.com/

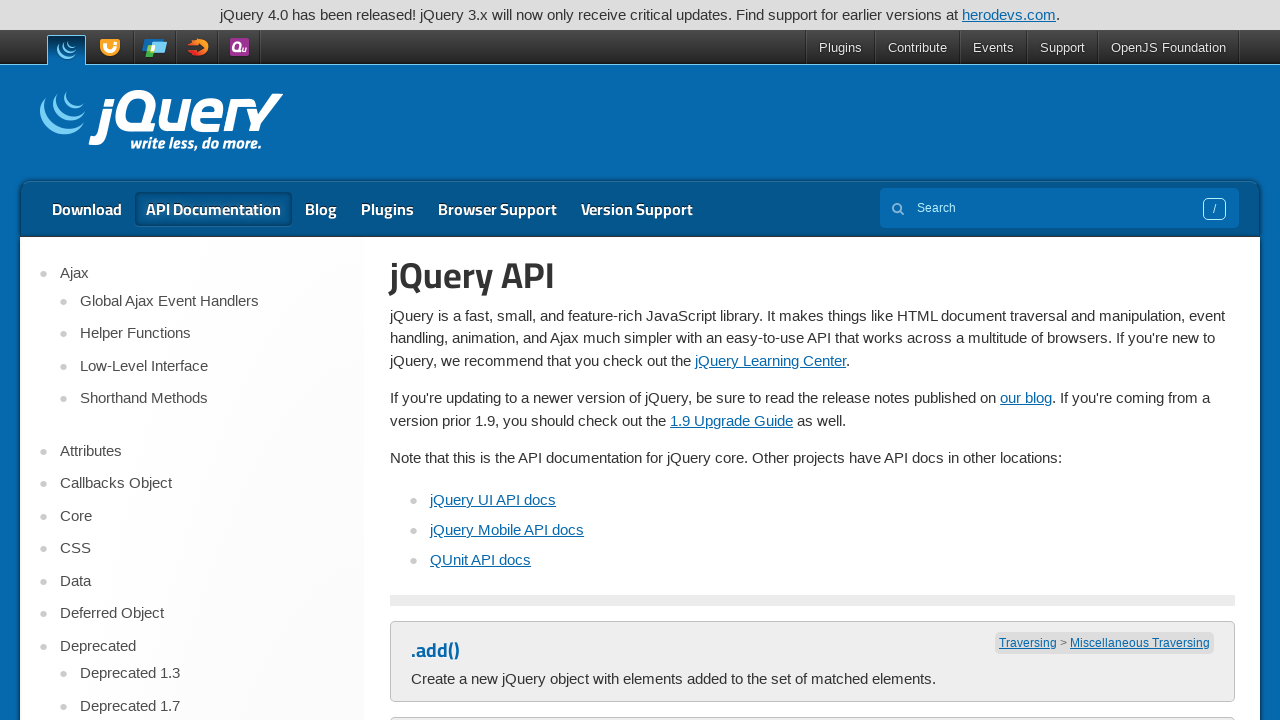

Typed 'Test' into the search field on input[name='s']
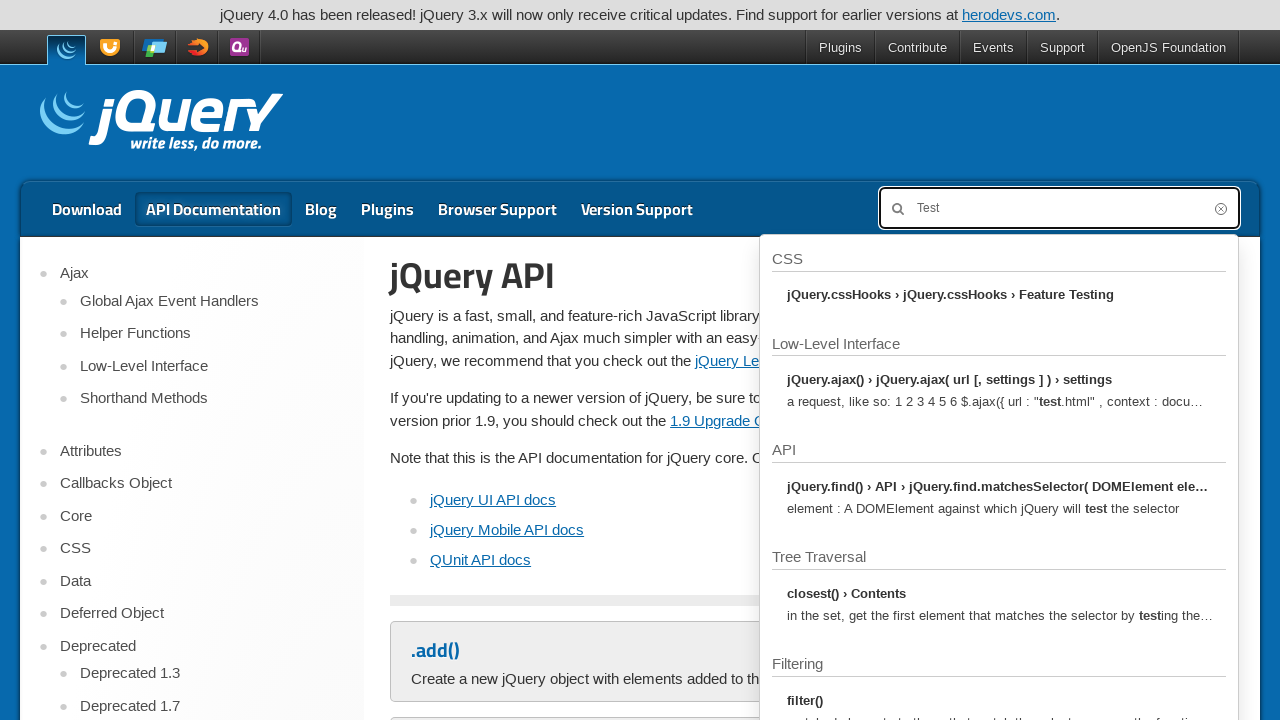

Pressed Enter to submit the search query on input[name='s']
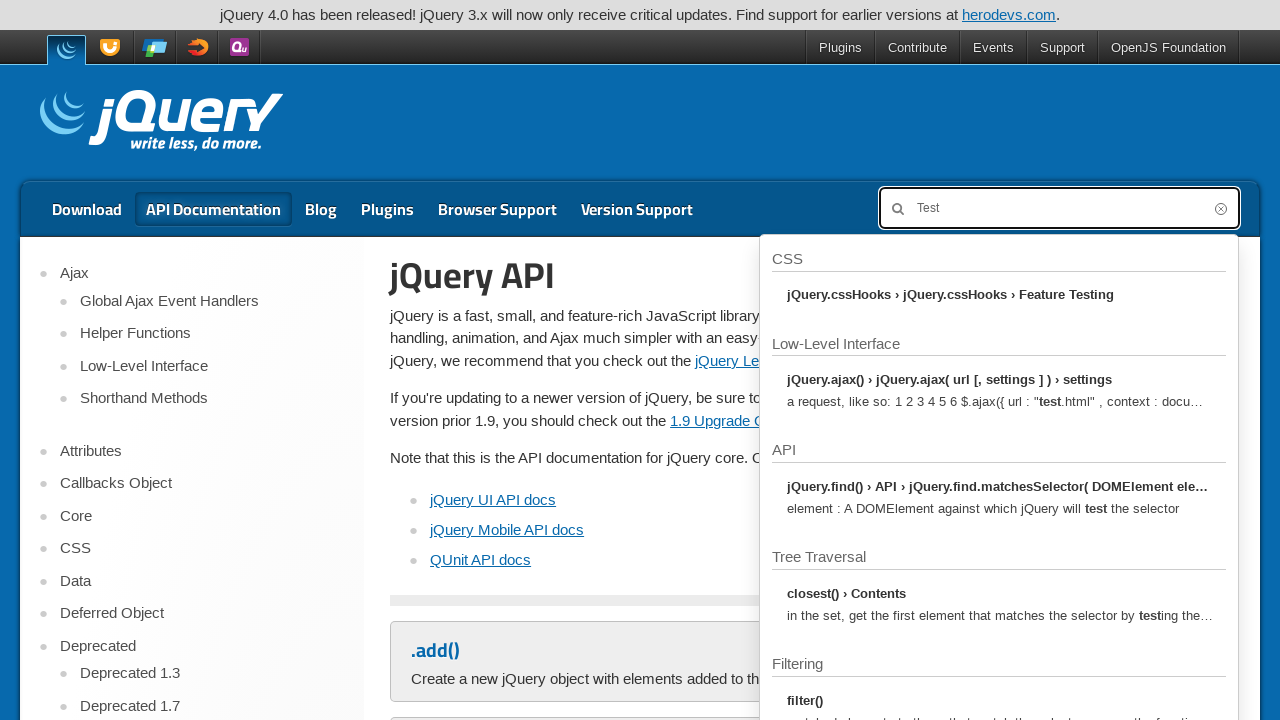

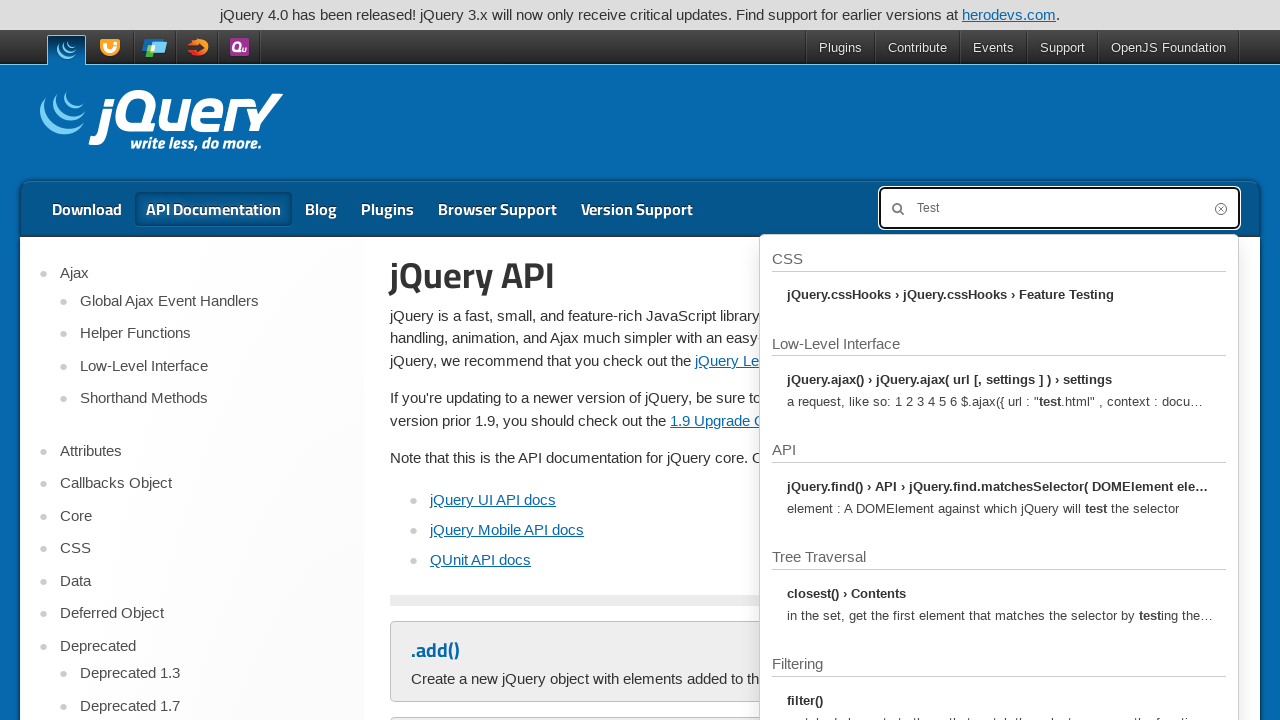